Tests the search functionality on python.org by entering "pycon" in the search box and submitting the search form

Starting URL: http://www.python.org

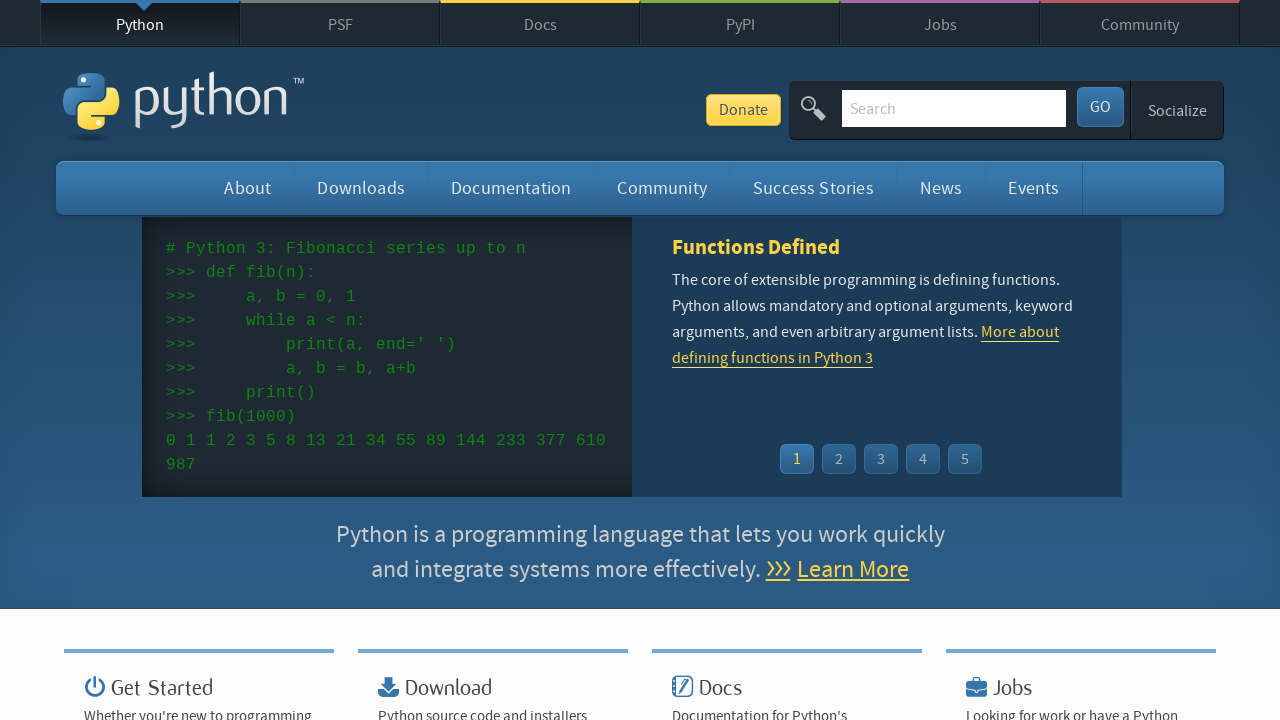

Verified page title contains 'Python'
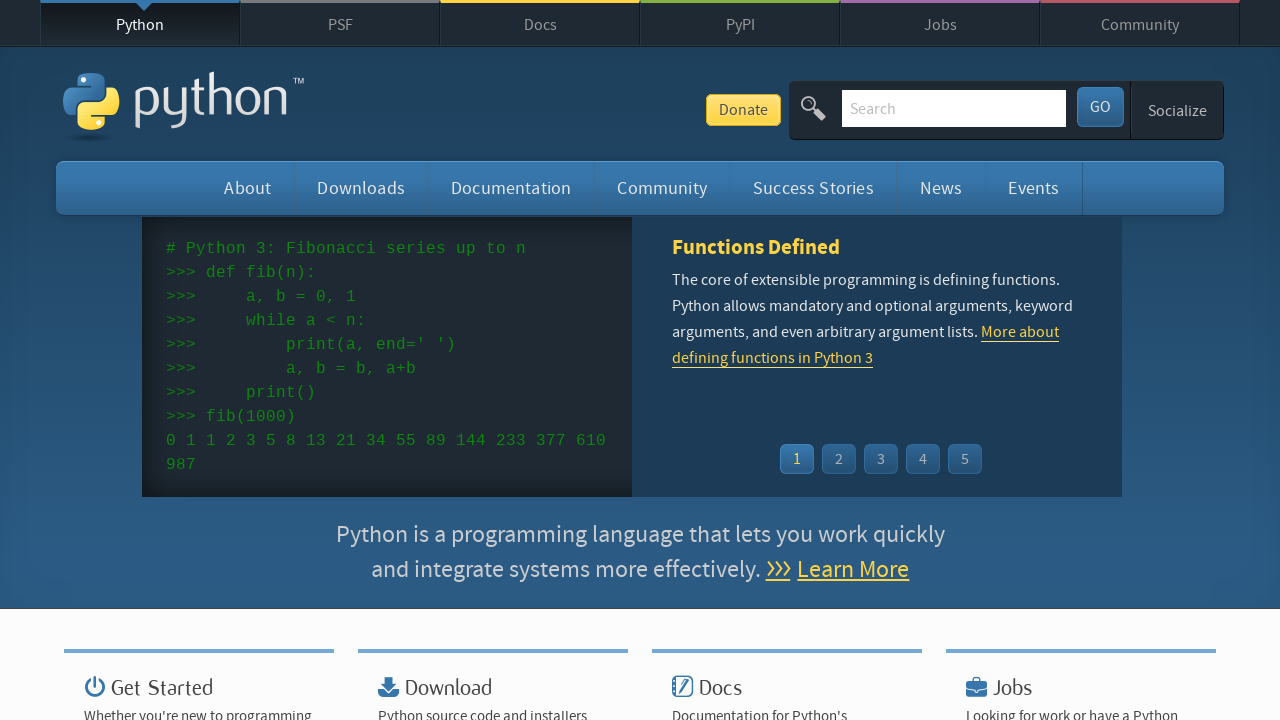

Cleared the search box on input[name='q']
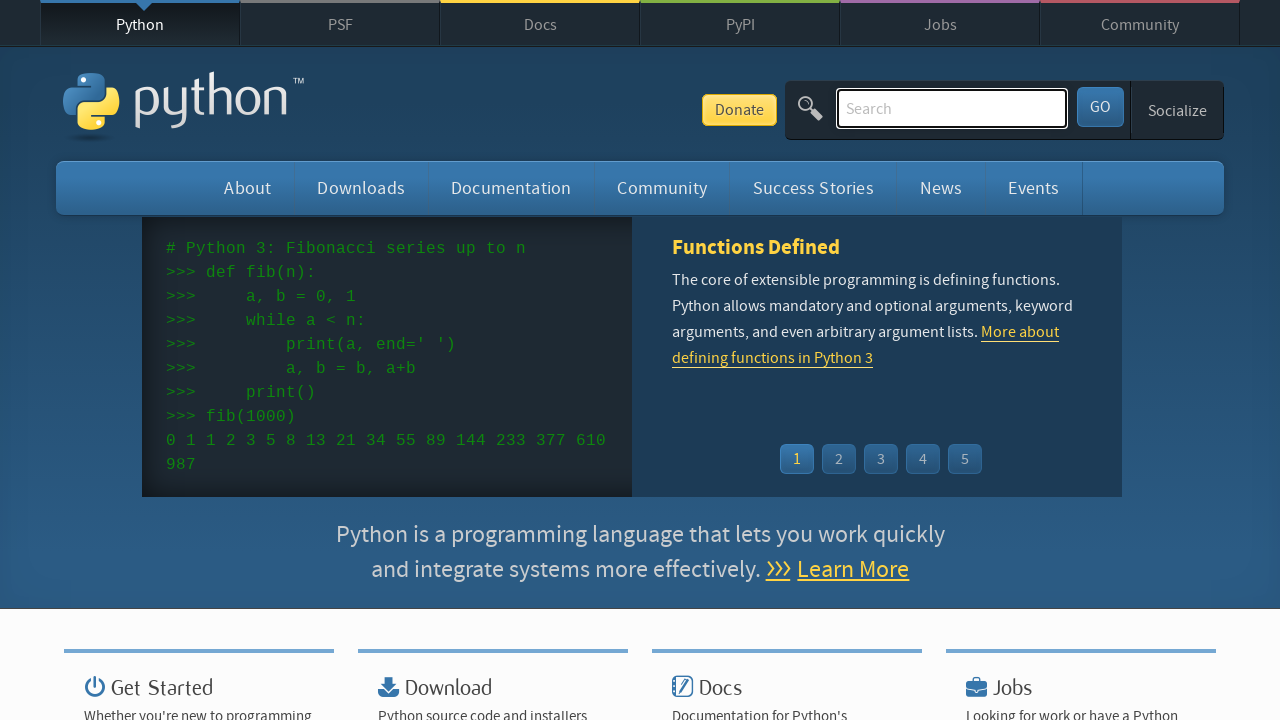

Entered 'pycon' in the search box on input[name='q']
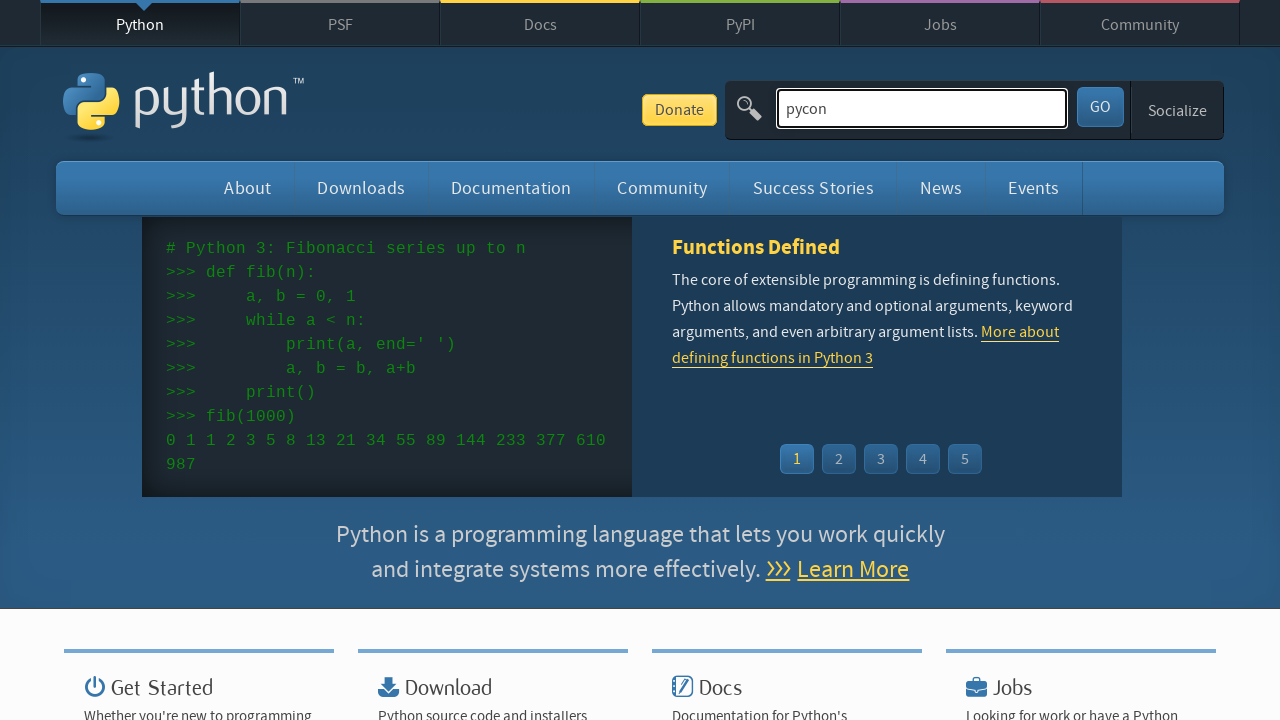

Submitted search form by pressing Enter on input[name='q']
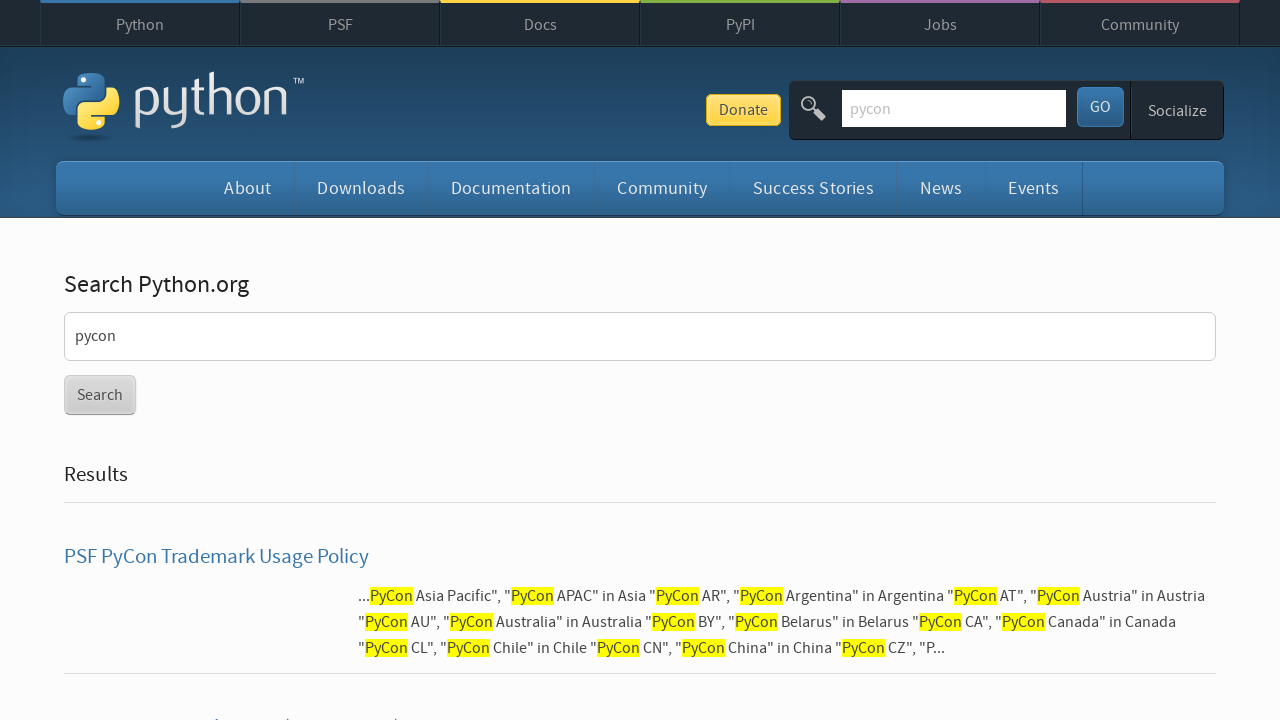

Waited for network idle - search results loaded
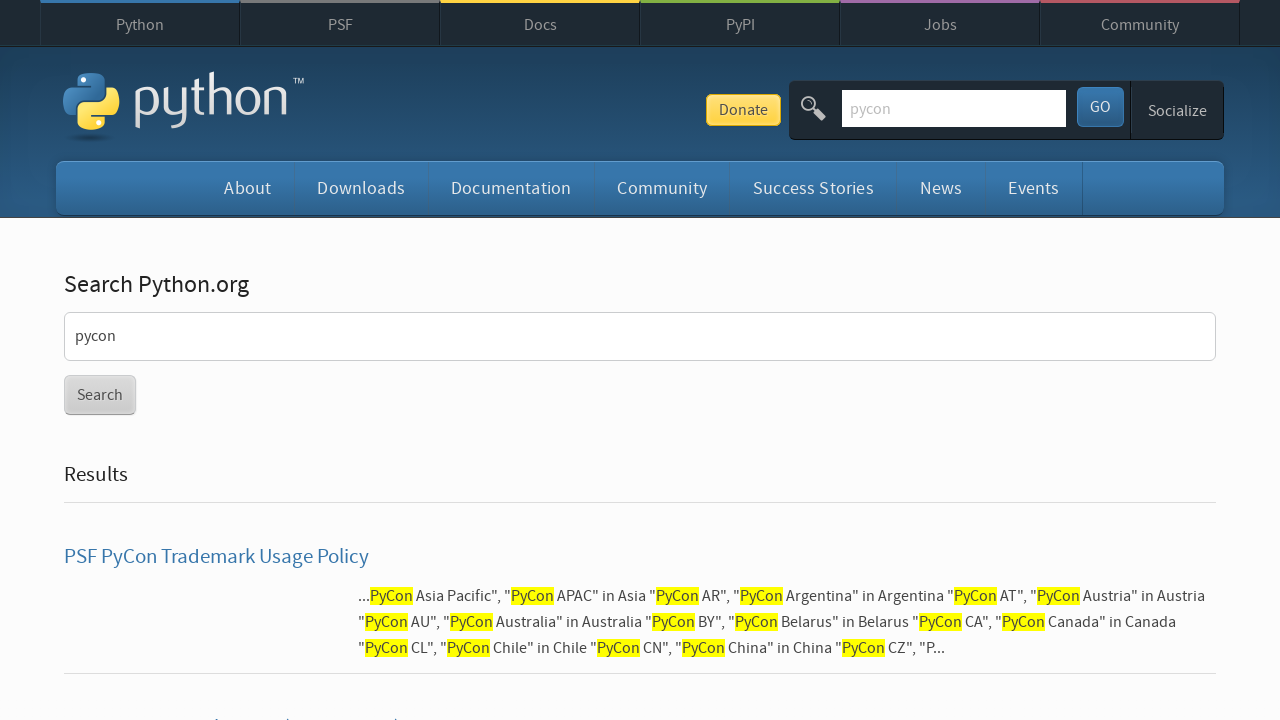

Verified search returned results (no 'No results found' message)
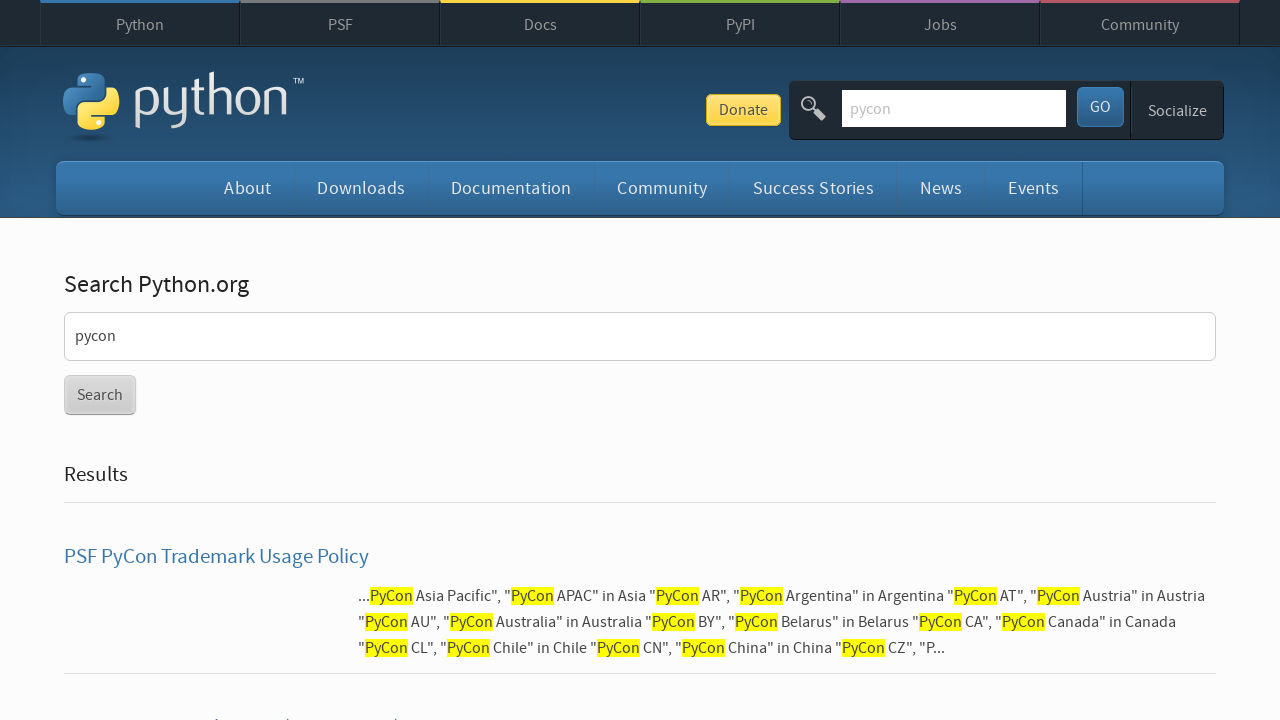

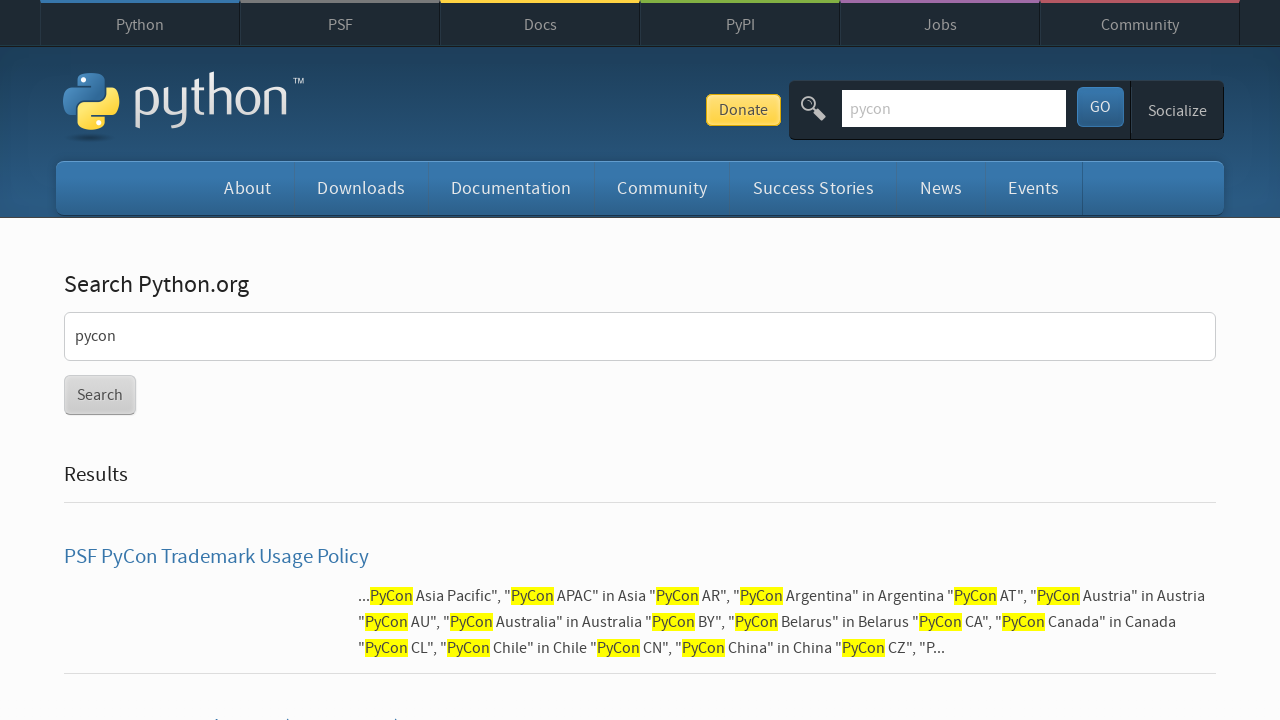